Tests explicit wait functionality by clicking a button that starts a timer and waiting for a WebDriver text element to become visible

Starting URL: http://seleniumpractise.blogspot.com/2016/08/how-to-use-explicit-wait-in-selenium.html

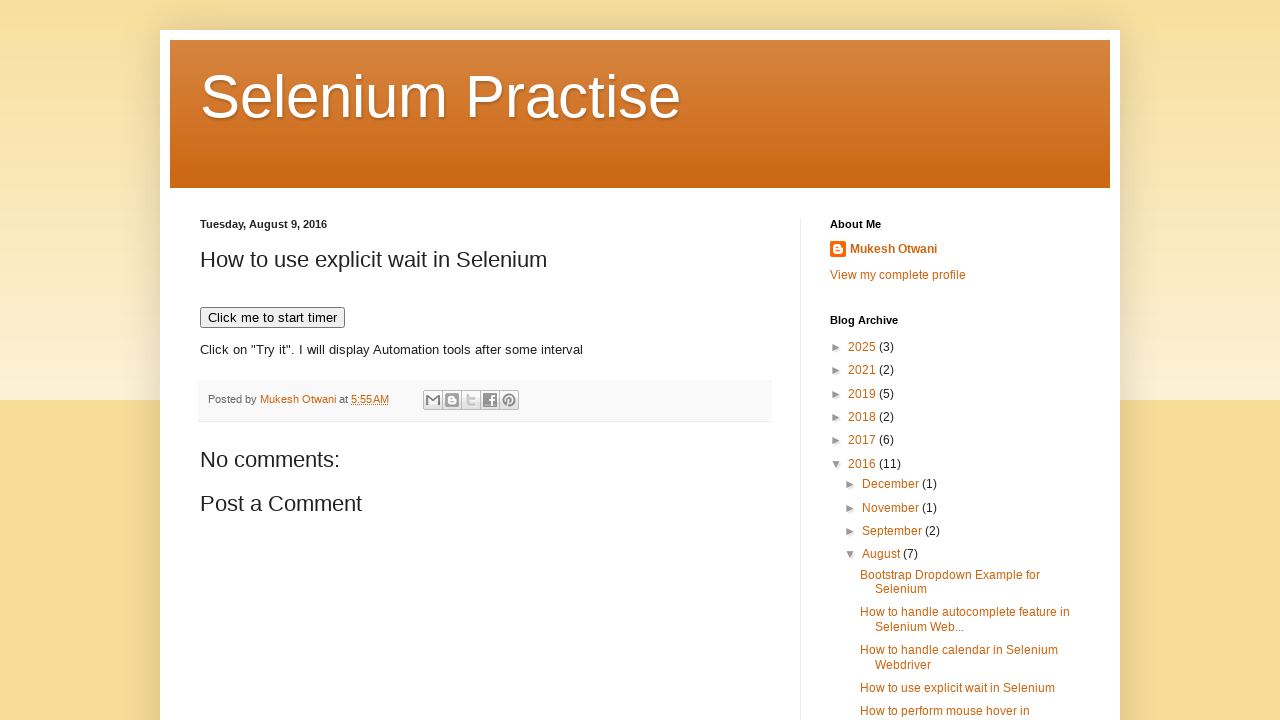

Clicked button to start timer at (272, 318) on xpath=//button[text()='Click me to start timer']
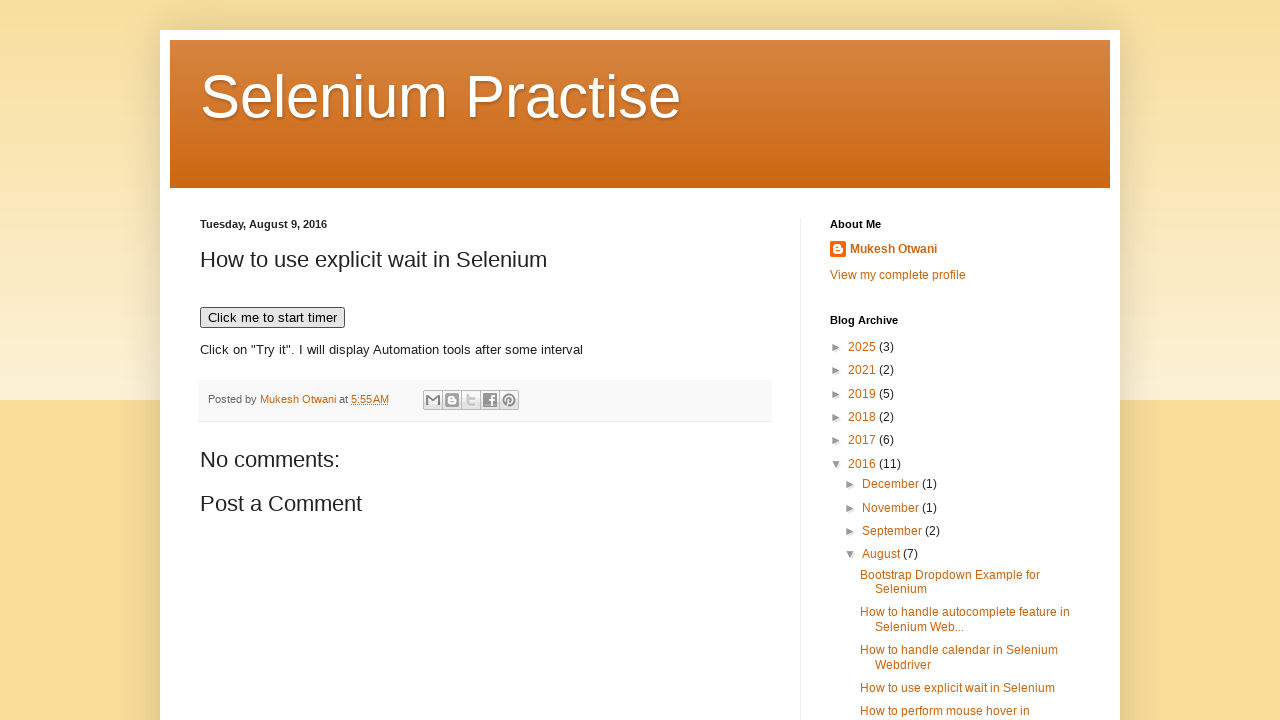

WebDriver text element became visible after explicit wait
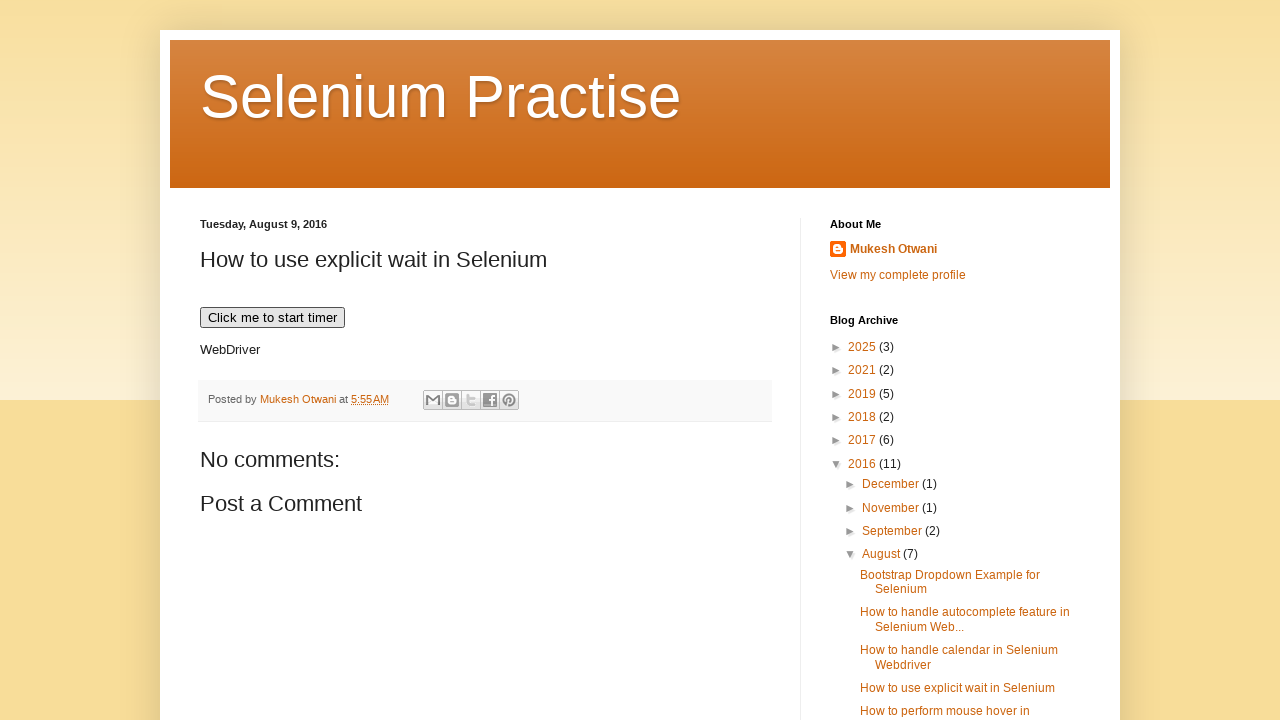

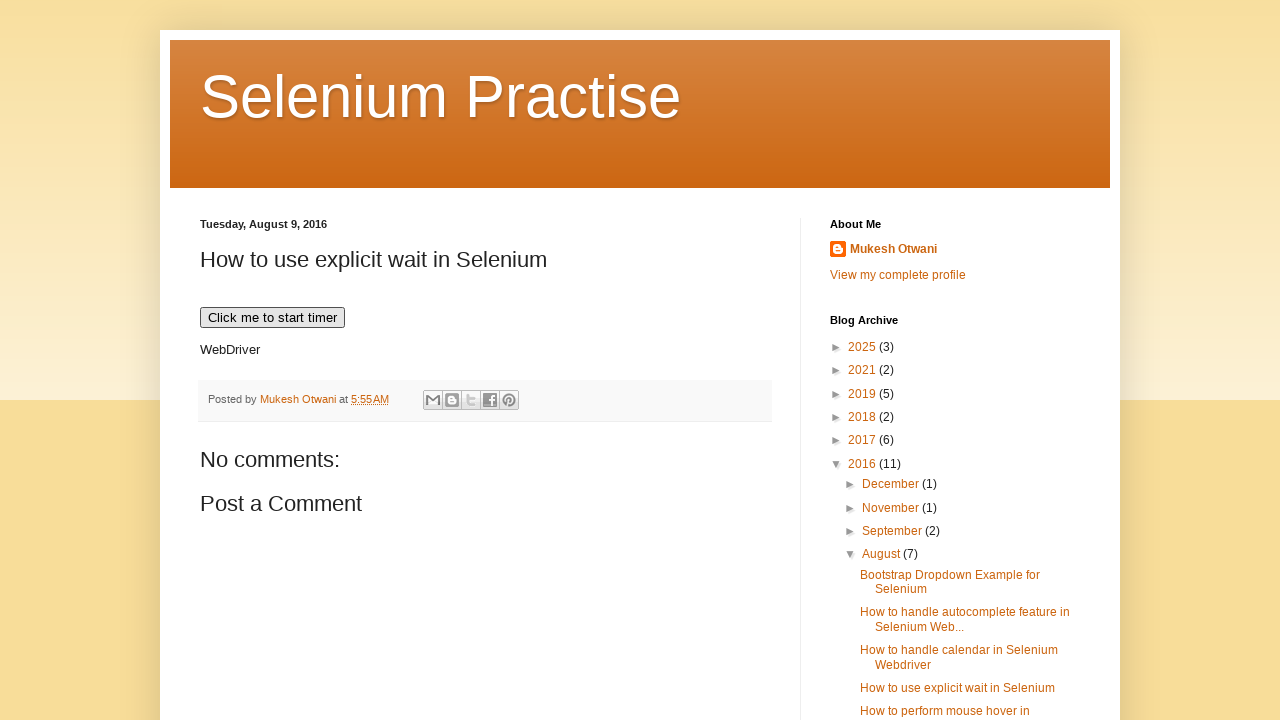